Tests navigation from login page to password reset page by clicking the forgot password link

Starting URL: https://moneyway.fly.dev/users/sign_in

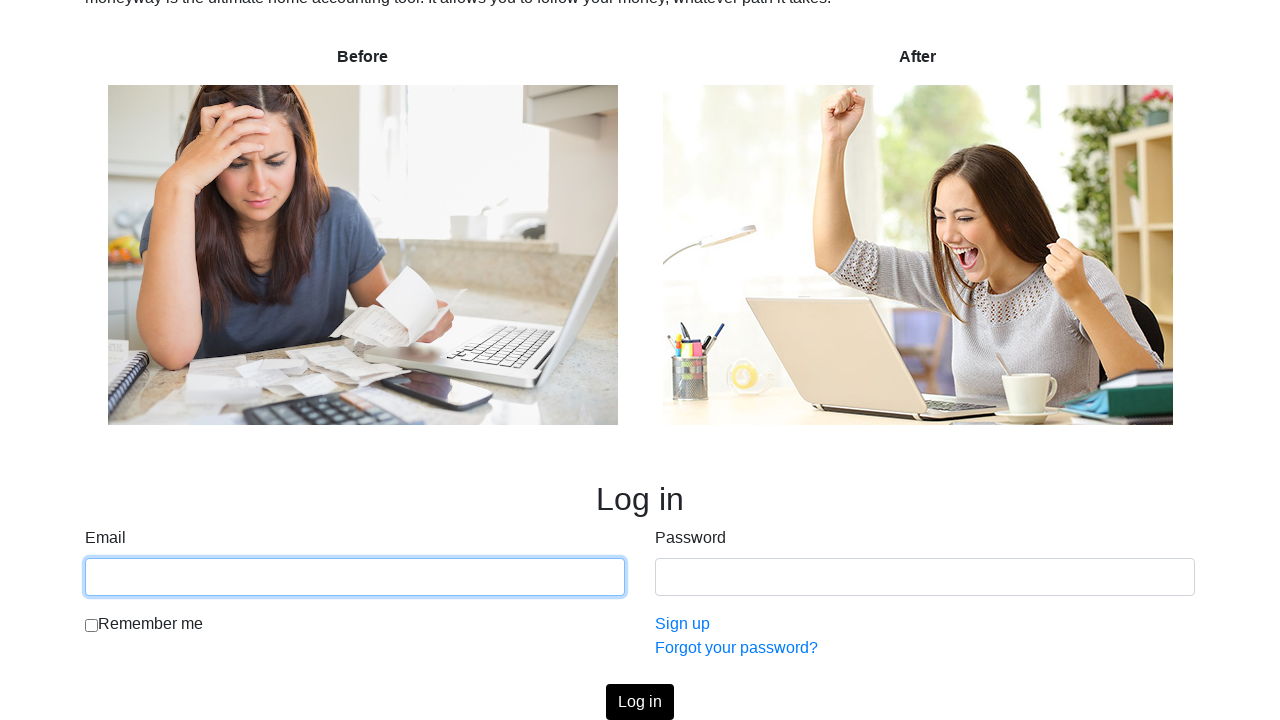

Navigated to login page
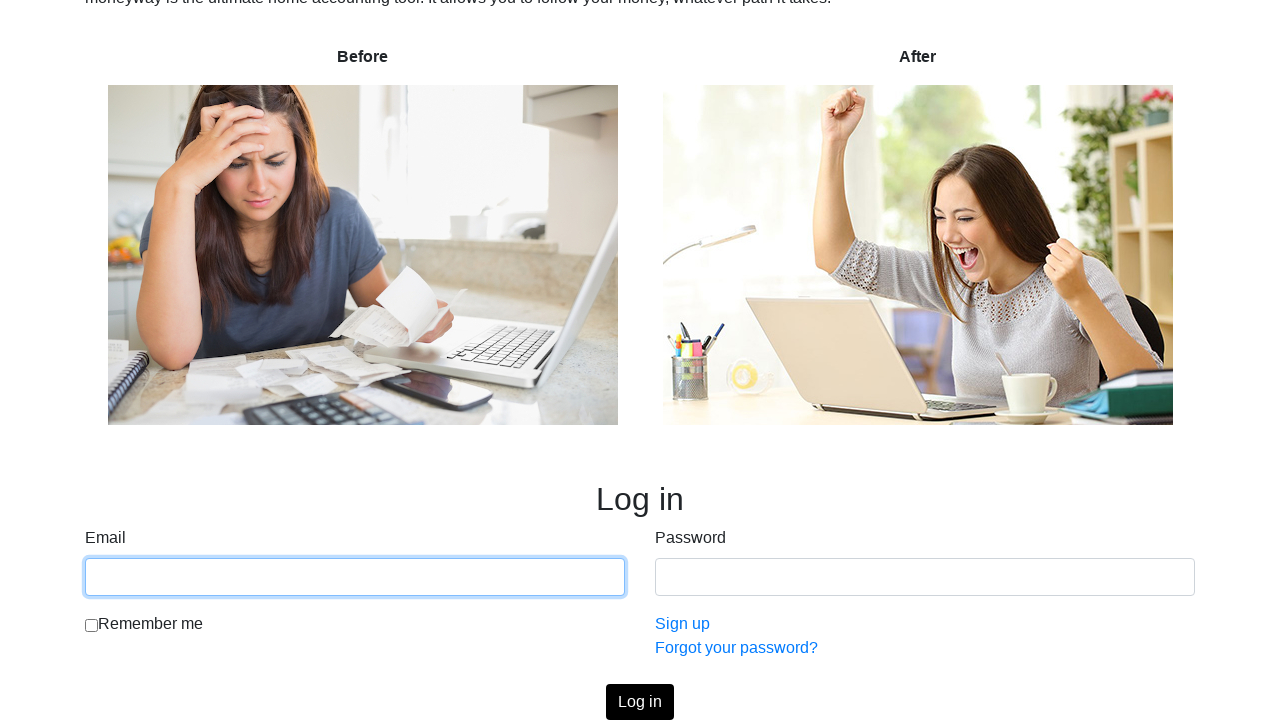

Clicked forgot password link at (736, 648) on a[href="/users/password/new"]
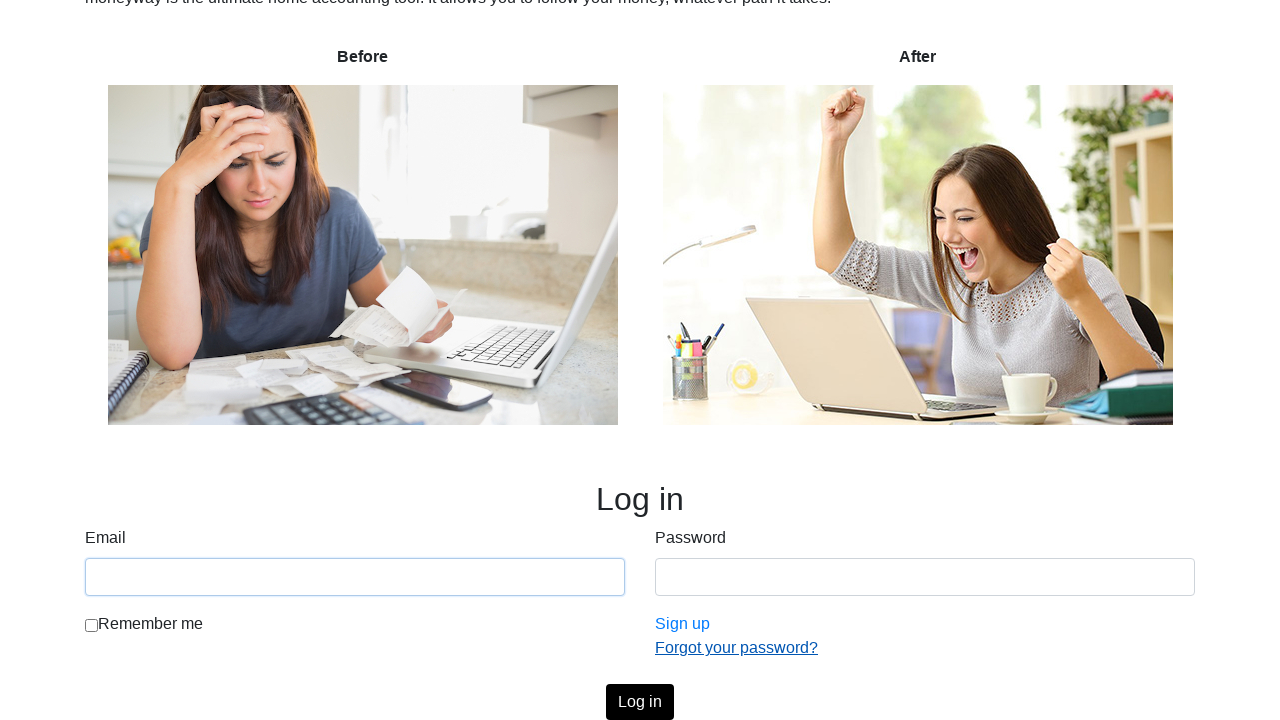

Verified navigation to password reset page
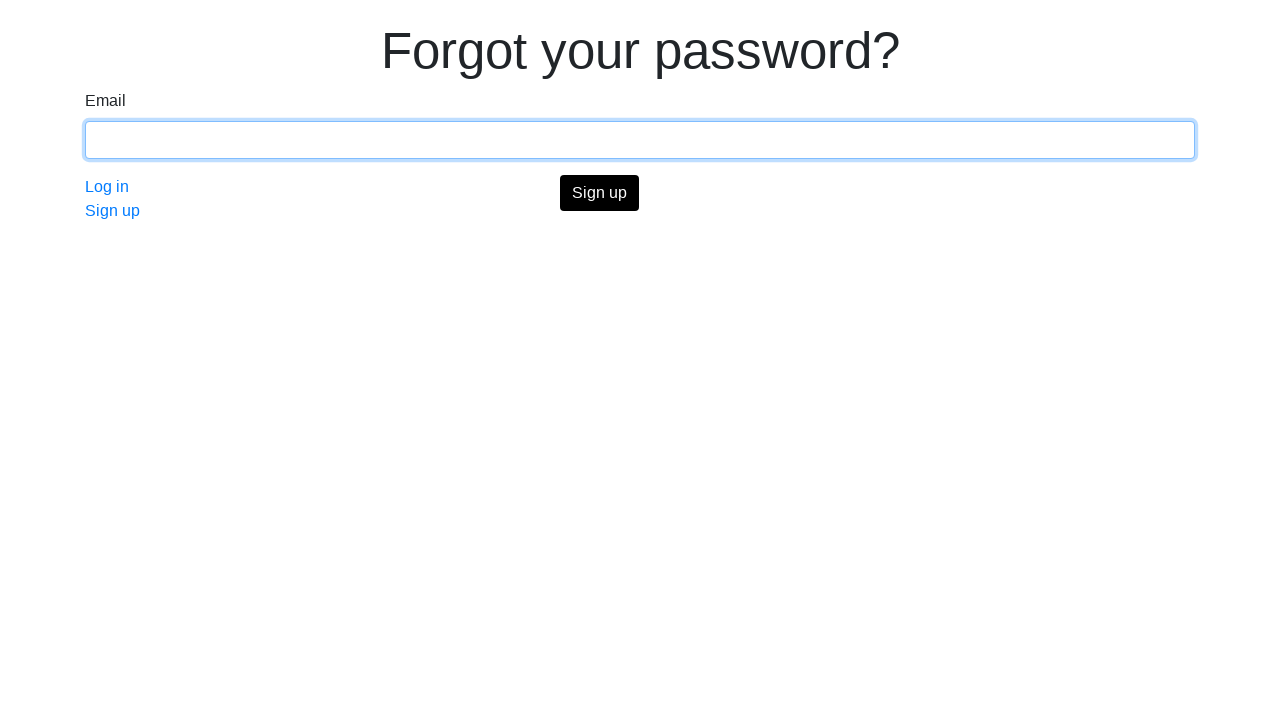

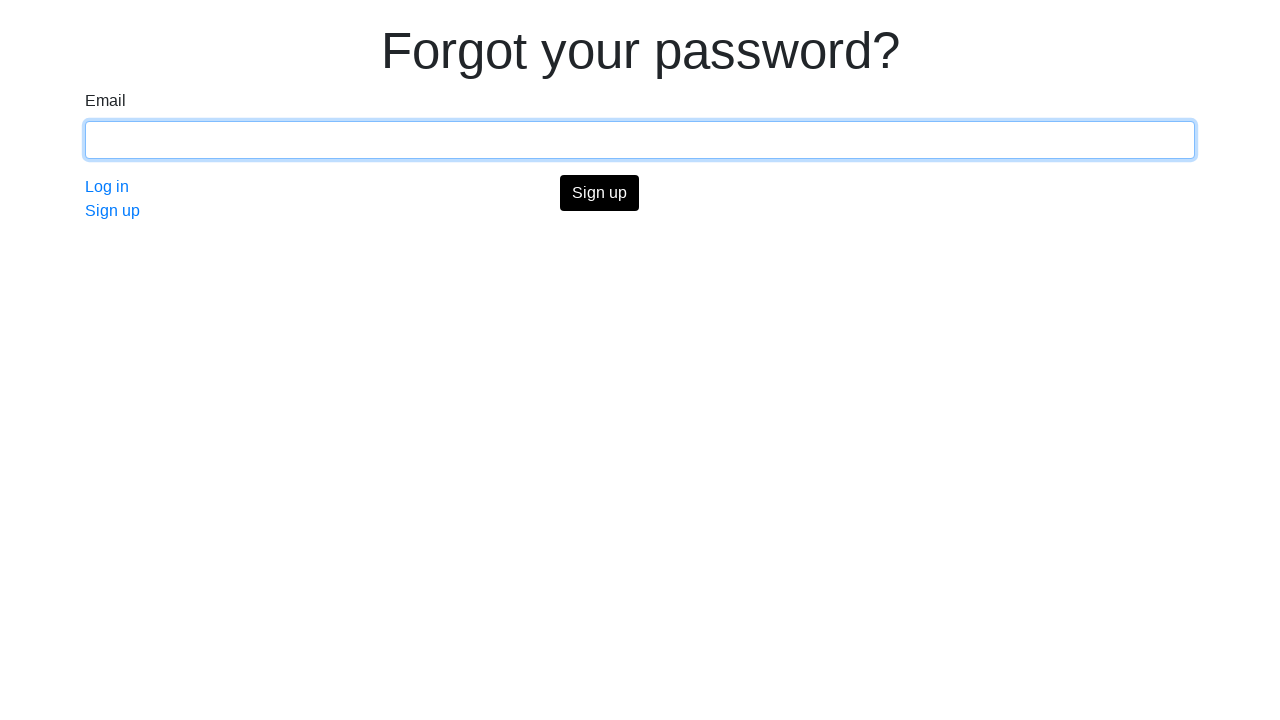